Navigates to SKARB NGO homepage and verifies the main title text is displayed correctly

Starting URL: https://skarb.foxminded.ua/

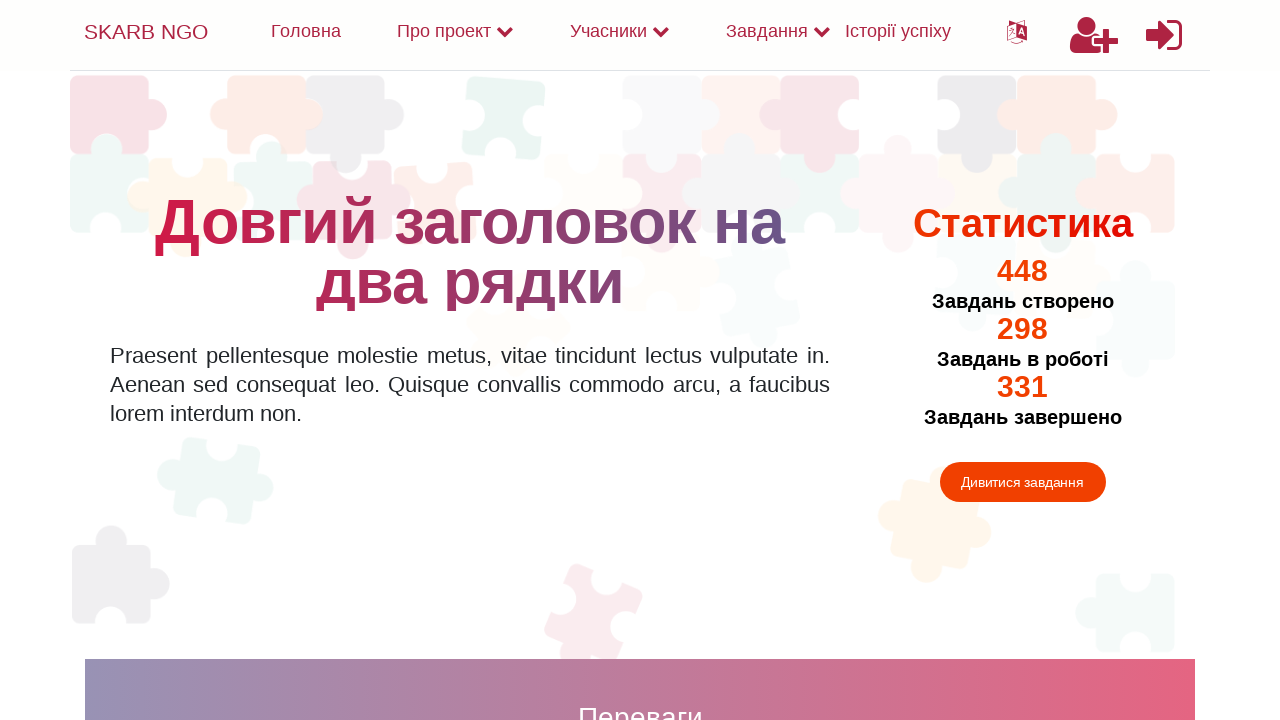

Navigated to SKARB NGO homepage
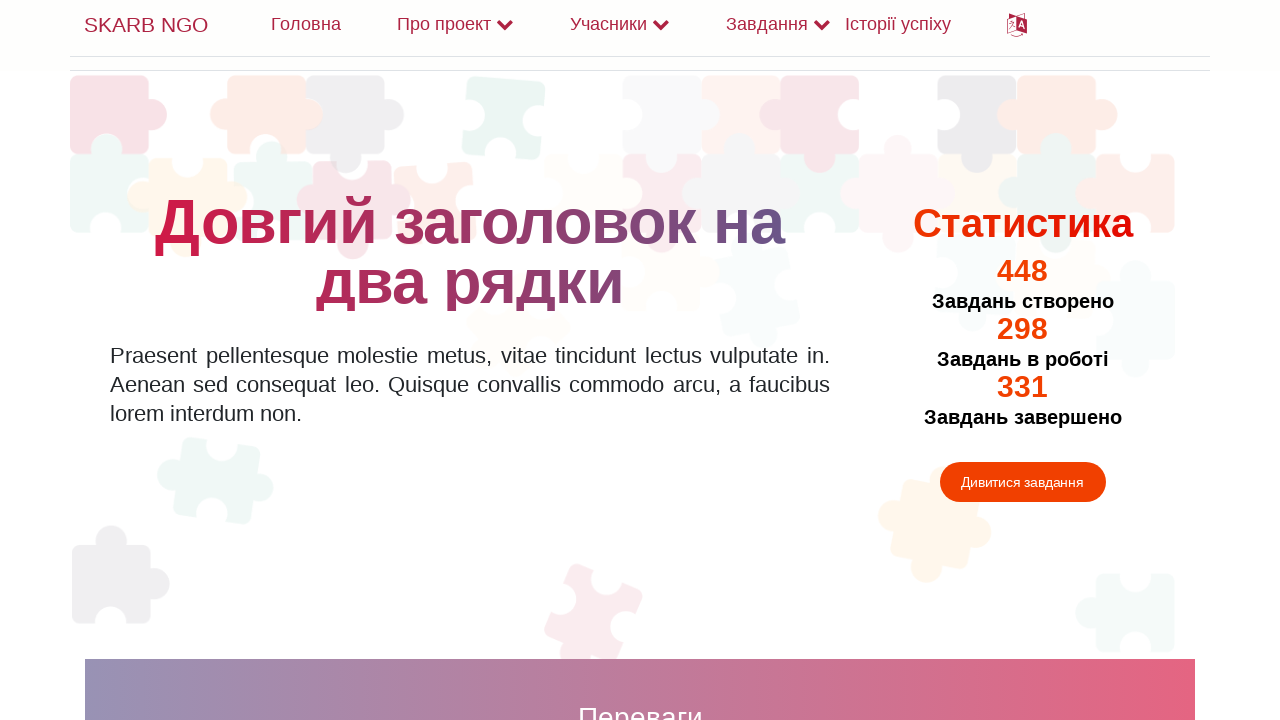

Title element appeared on the page
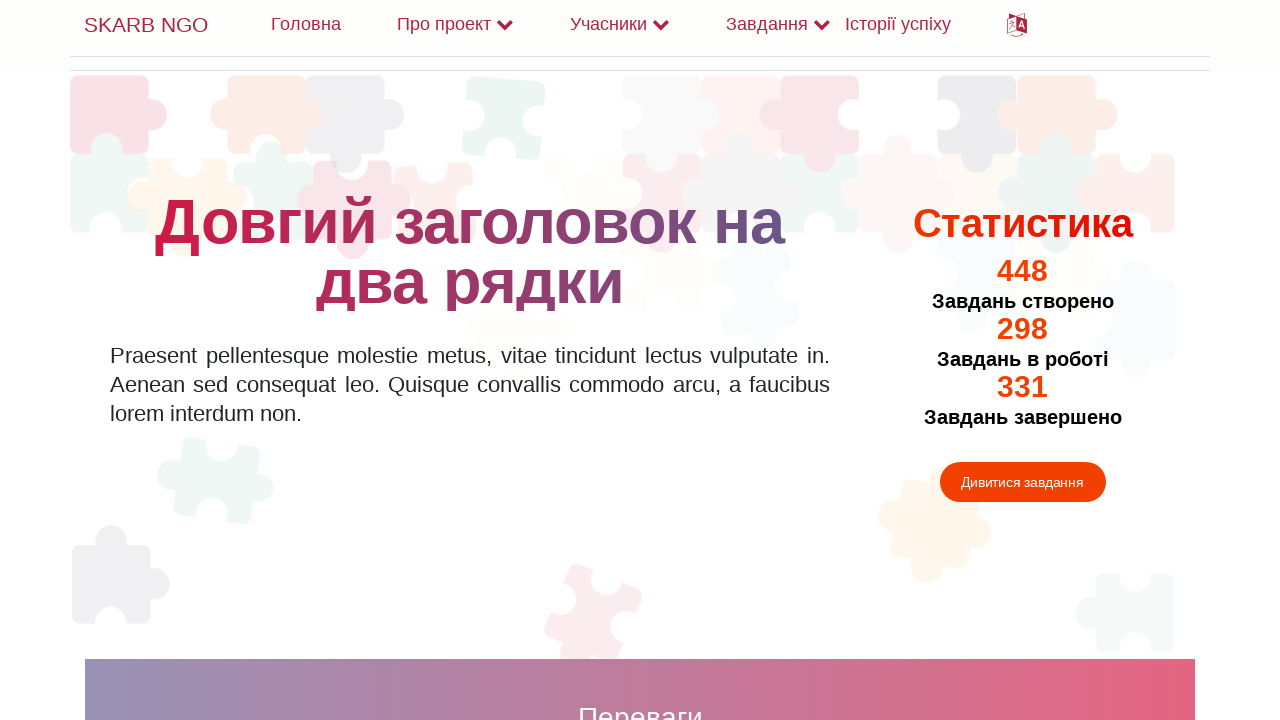

Verified main title text displays 'SKARB NGO' correctly
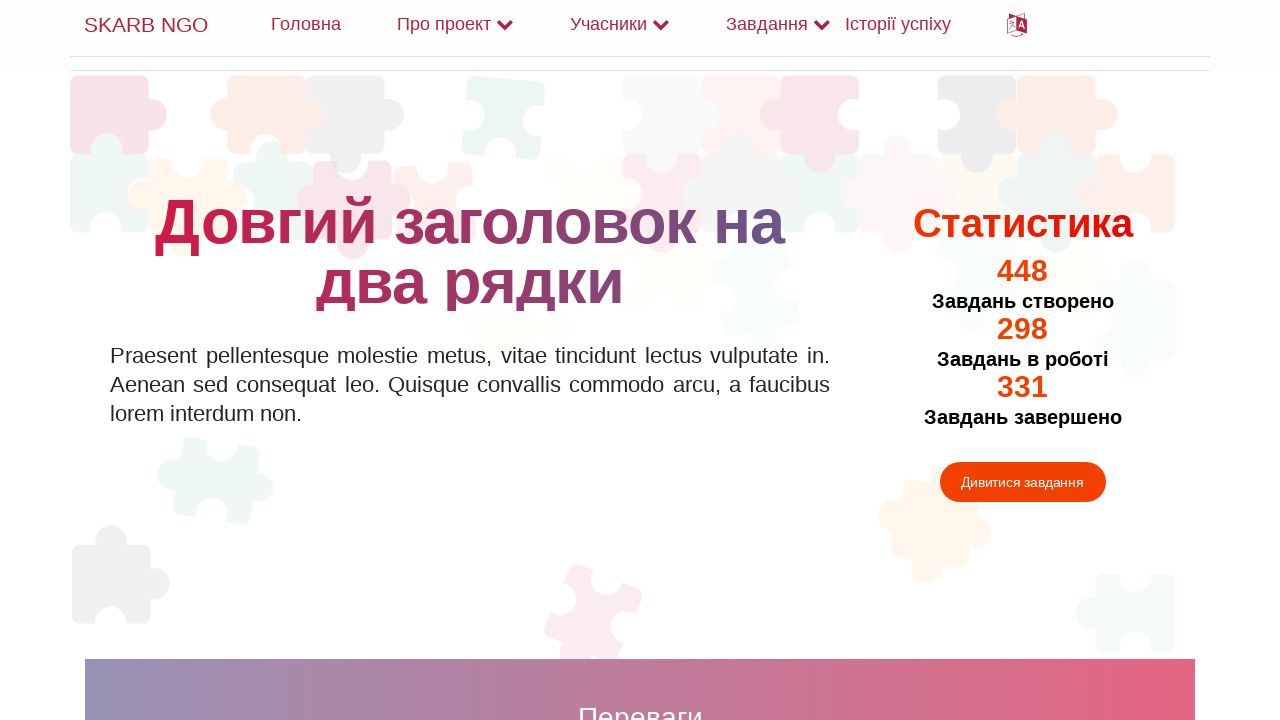

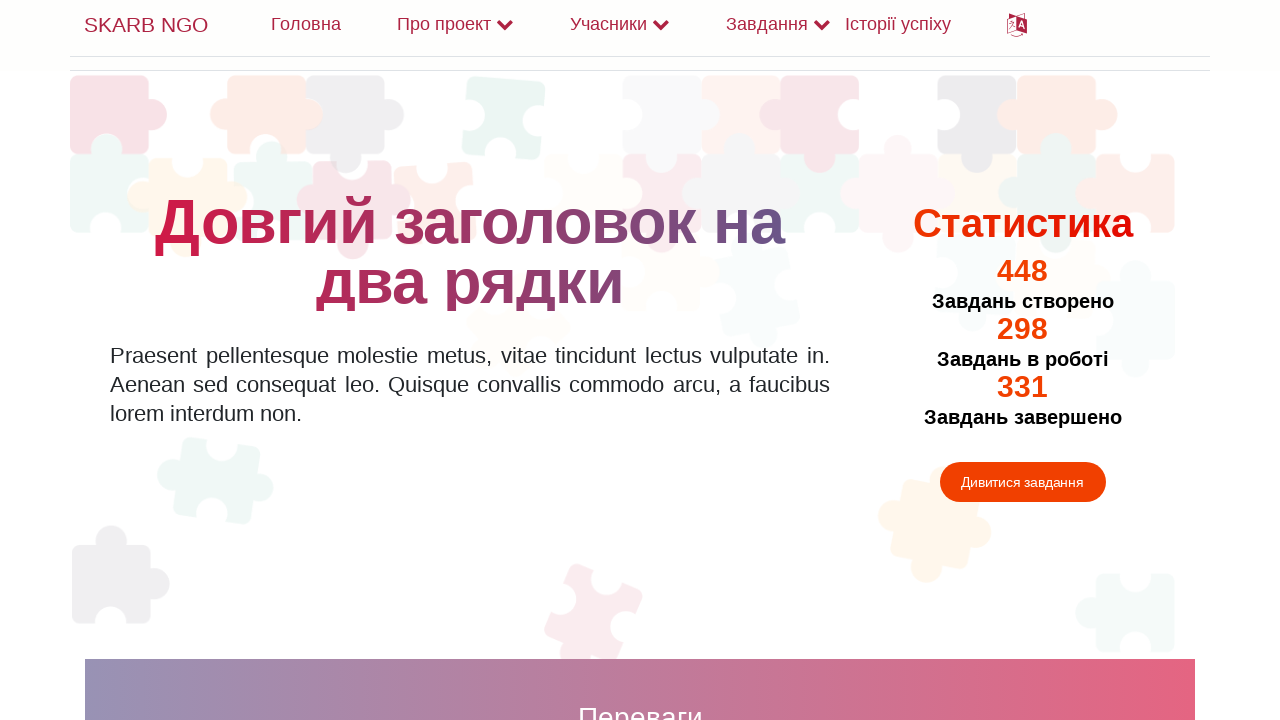